Tests that the currently applied filter link is highlighted with the 'selected' class.

Starting URL: https://demo.playwright.dev/todomvc

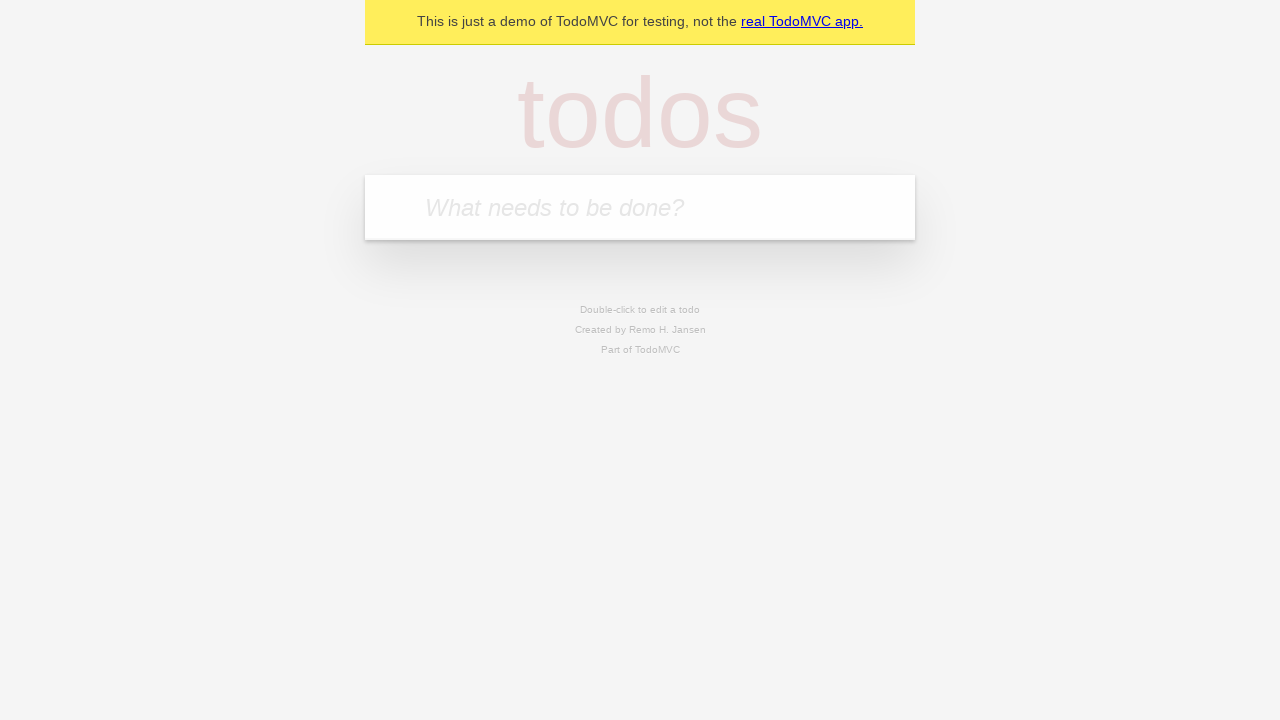

Filled new todo field with 'buy some cheese' on .new-todo
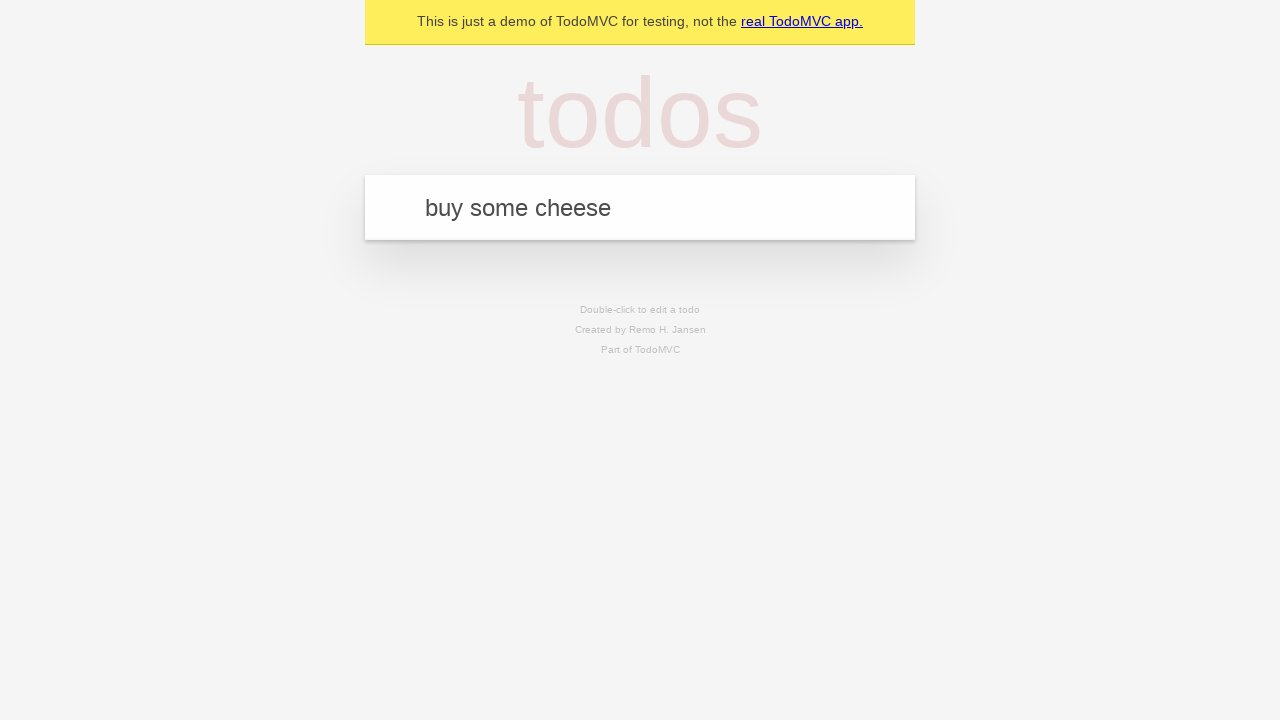

Pressed Enter to create first todo on .new-todo
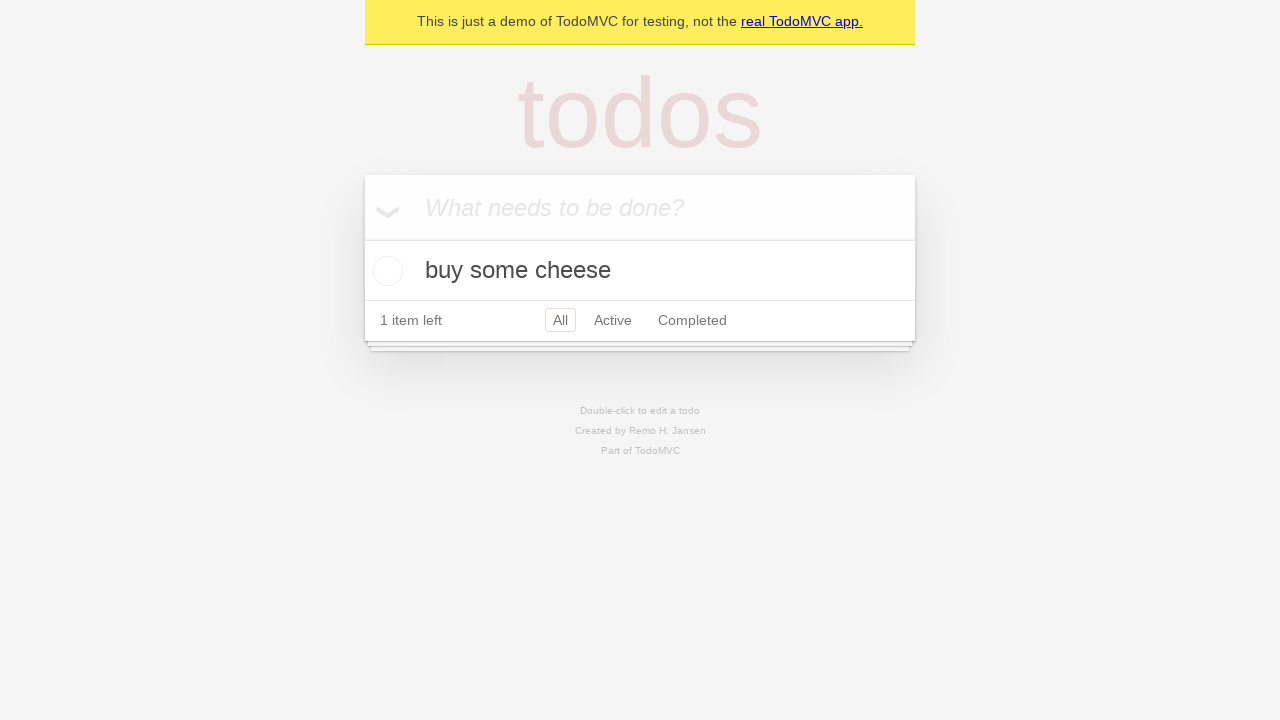

Filled new todo field with 'feed the cat' on .new-todo
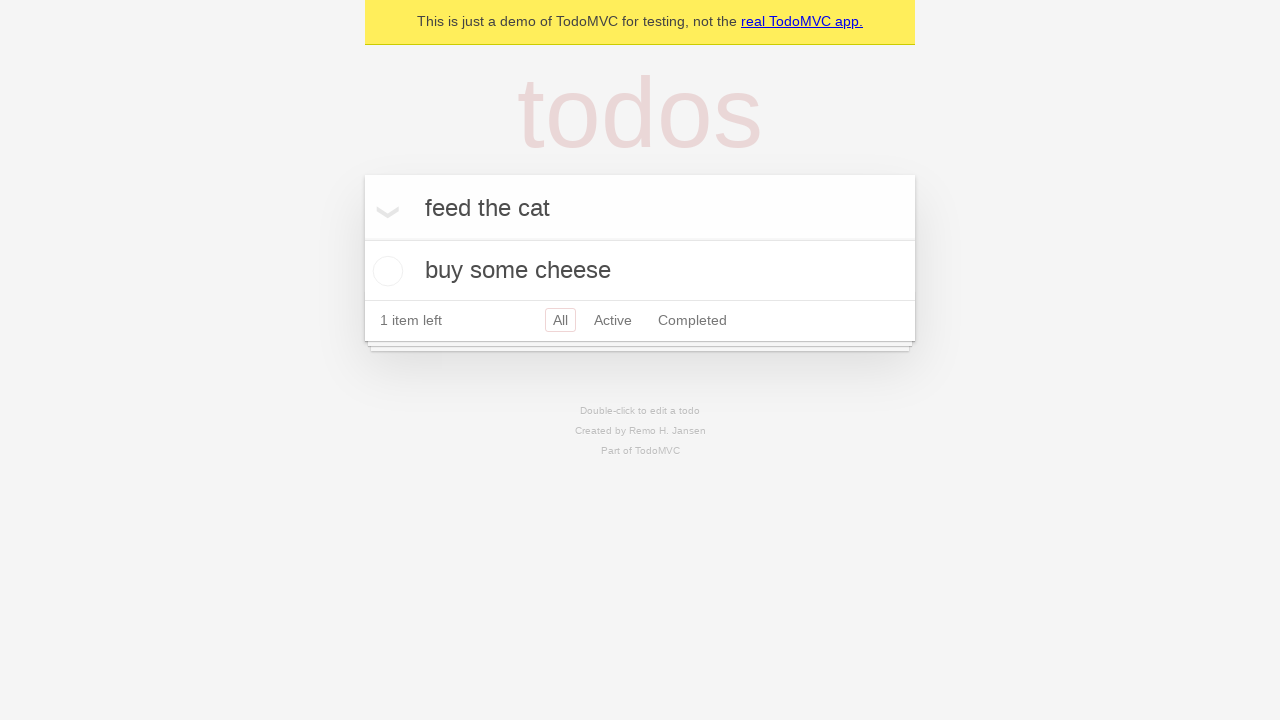

Pressed Enter to create second todo on .new-todo
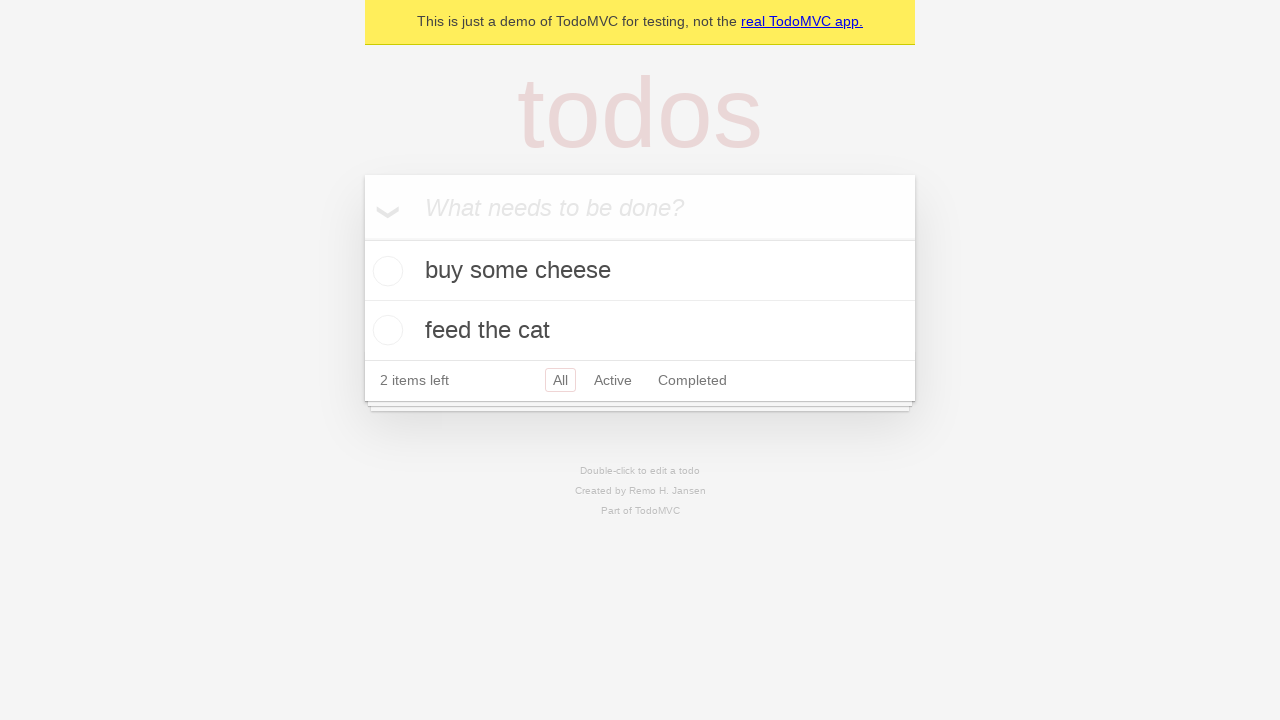

Filled new todo field with 'book a doctors appointment' on .new-todo
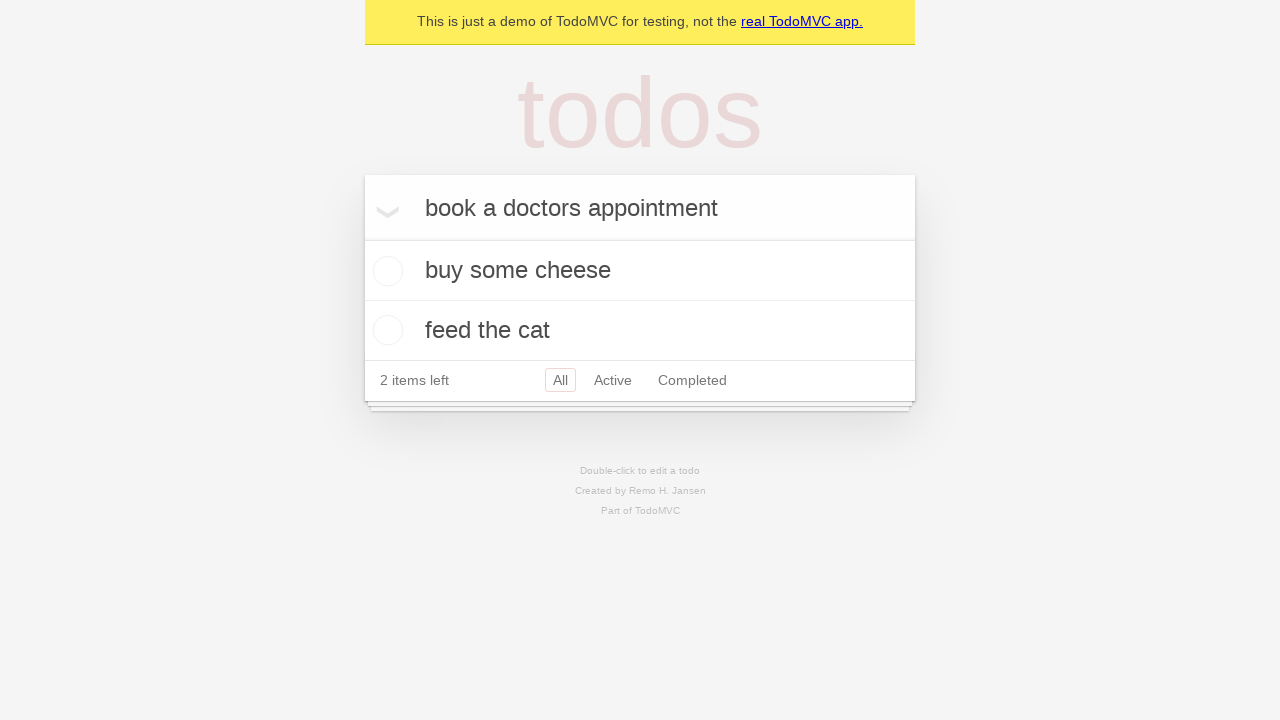

Pressed Enter to create third todo on .new-todo
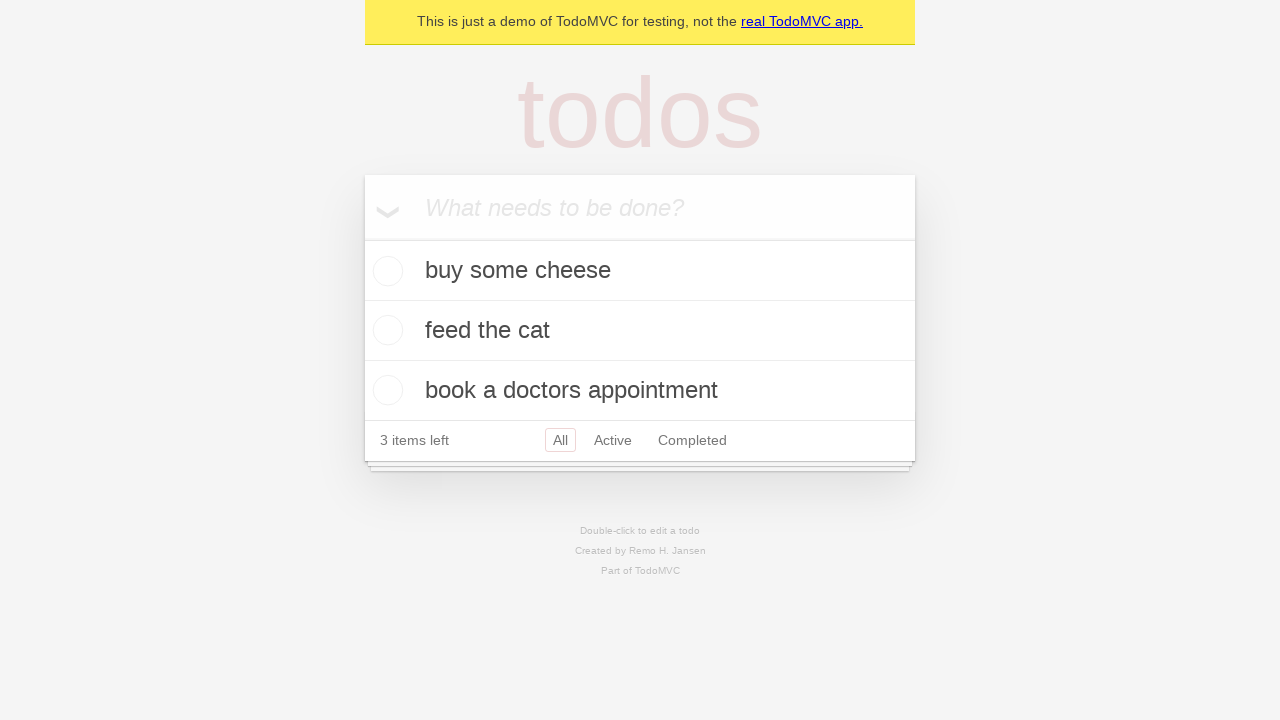

Clicked Active filter link at (613, 440) on internal:role=link[name="Active"i]
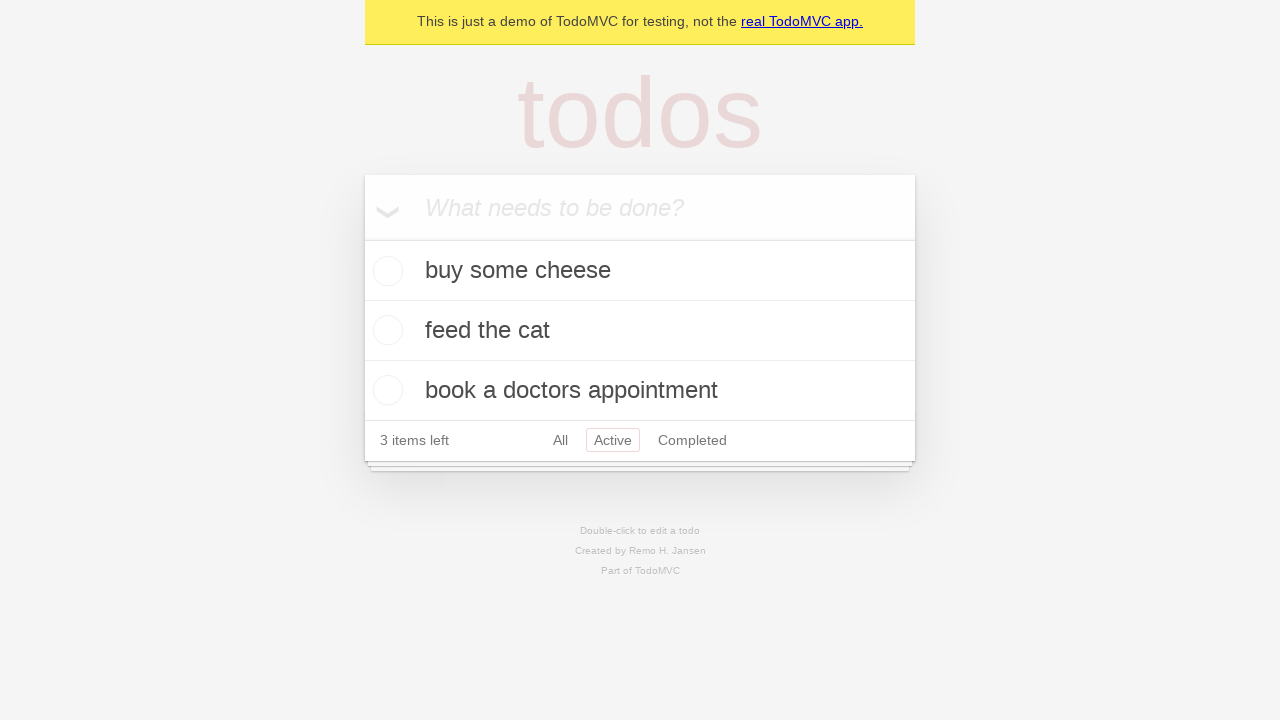

Clicked Completed filter link to verify it gets highlighted with 'selected' class at (692, 440) on internal:role=link[name="Completed"i]
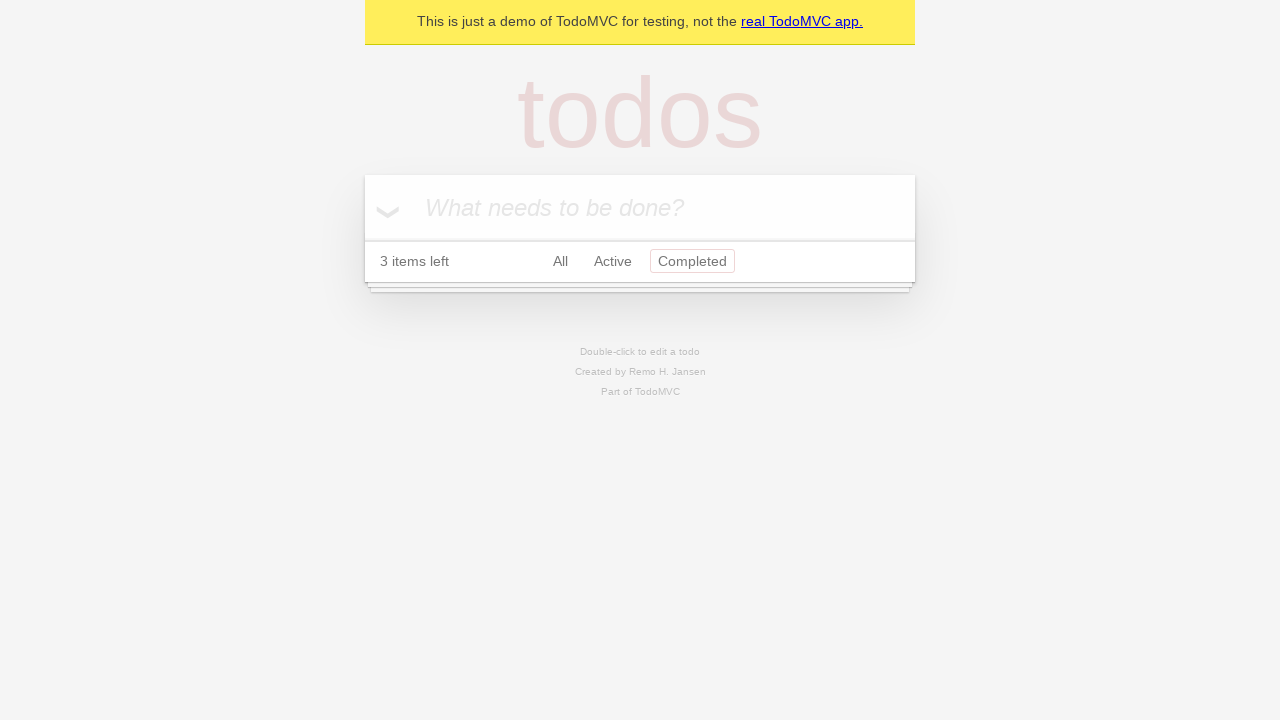

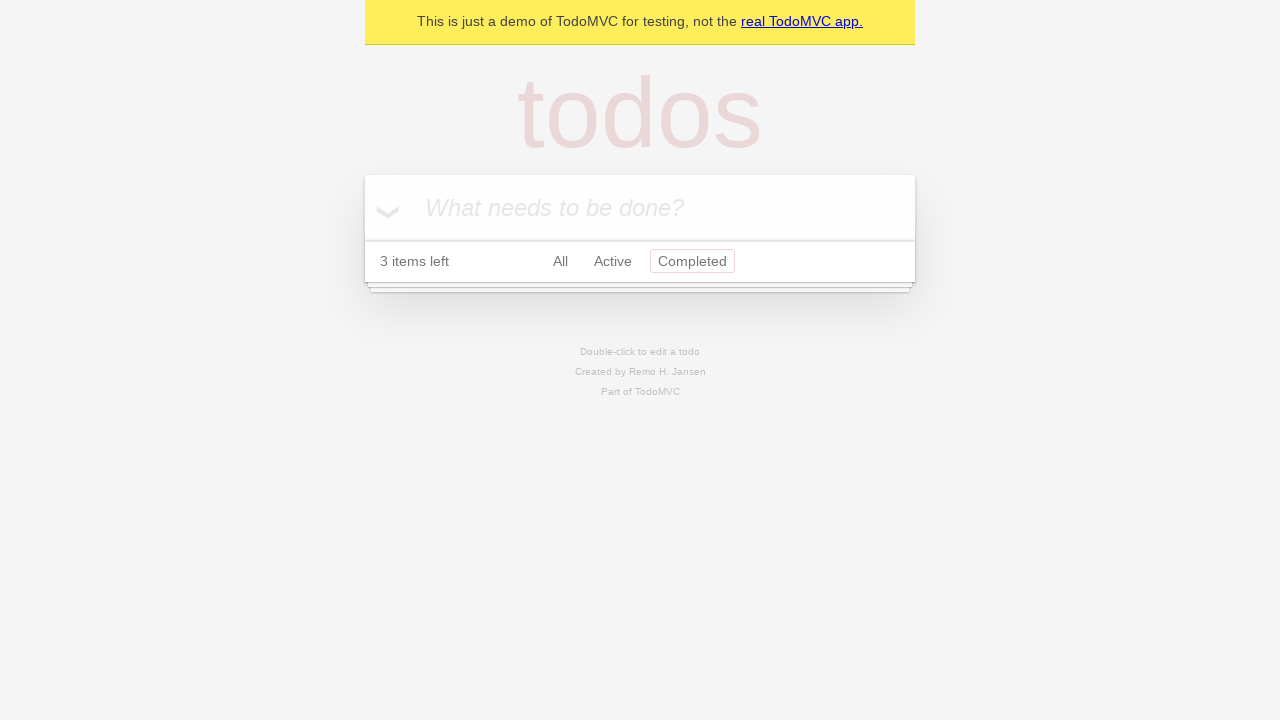